Navigates to the JPL Space image gallery and clicks the button to view the full featured image.

Starting URL: https://data-class-jpl-space.s3.amazonaws.com/JPL_Space/index.html

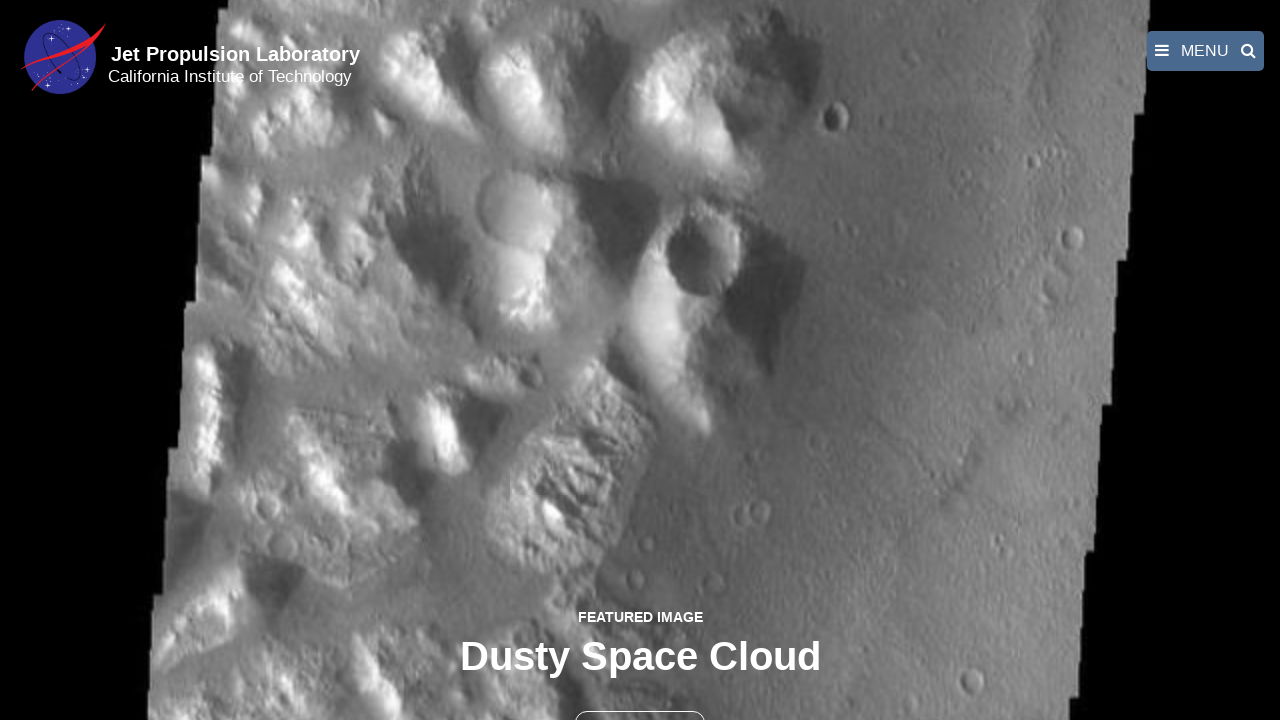

Navigated to JPL Space image gallery
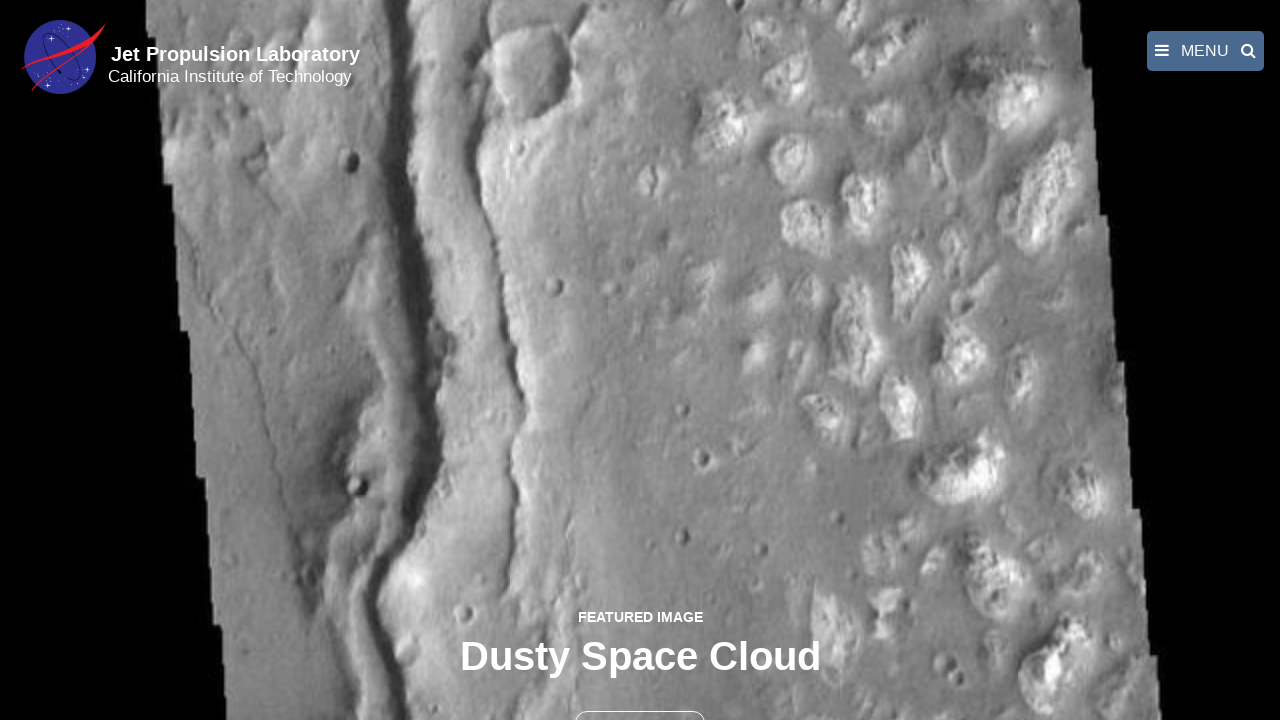

Clicked button to view full featured image at (640, 699) on button >> nth=1
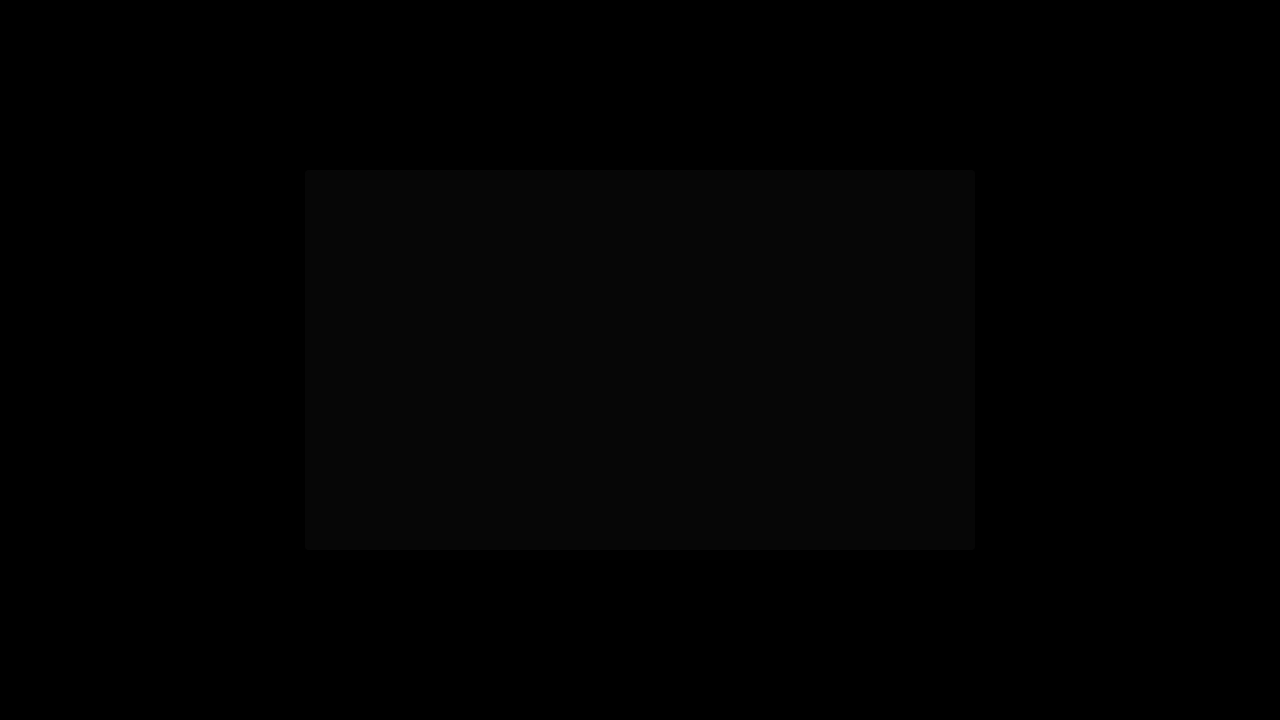

Full-size image loaded in lightbox
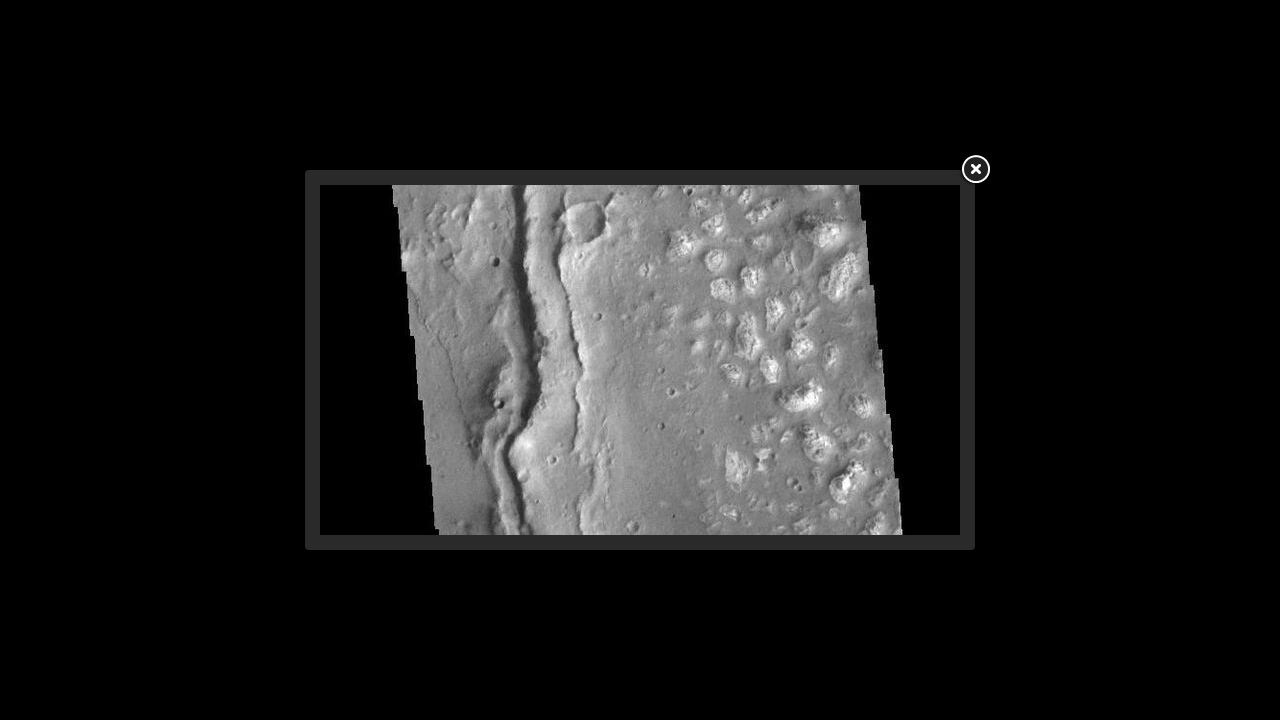

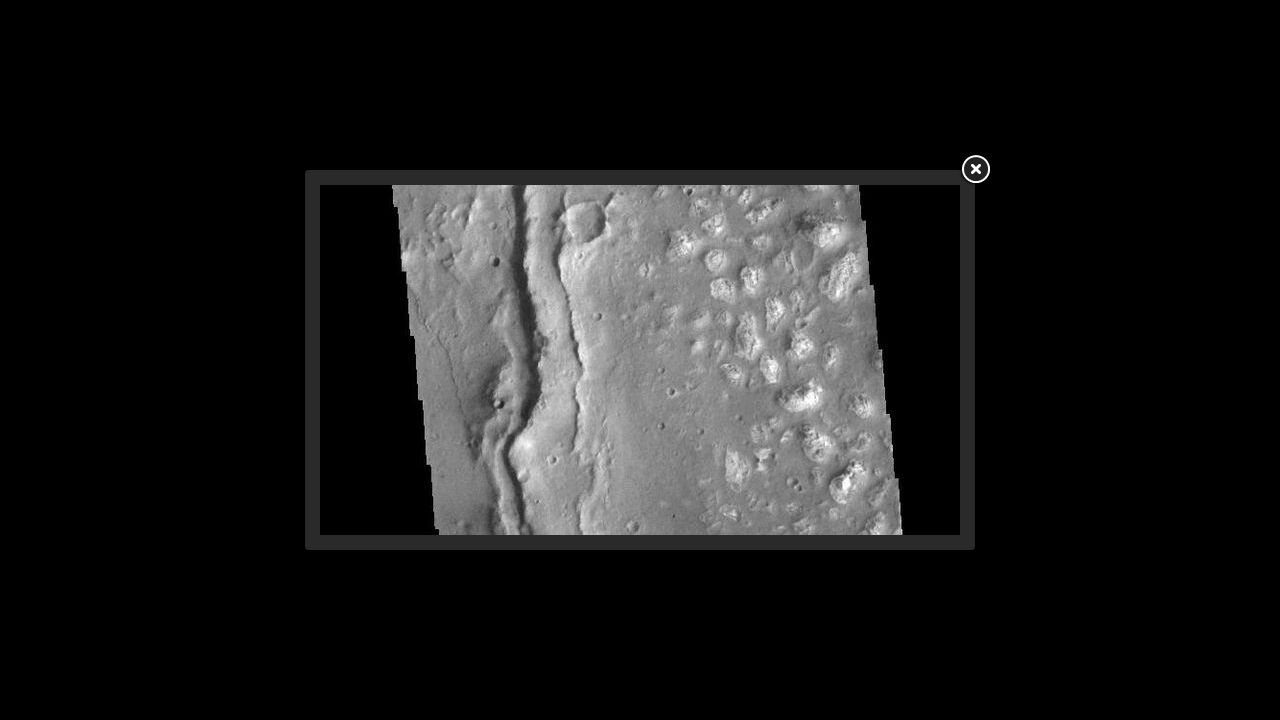